Tests file download functionality by clicking a download link and verifying the file downloads successfully

Starting URL: https://testcenter.techproeducation.com/index.php?page=file-download

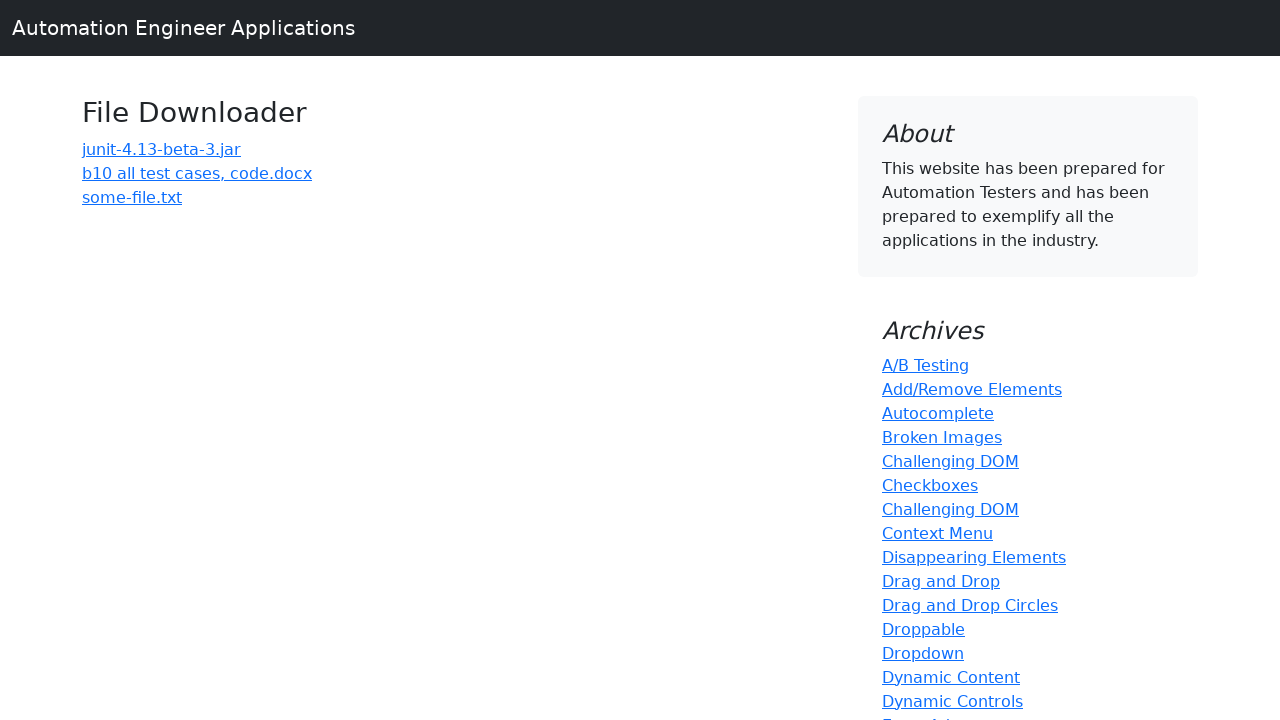

Clicked download link for 'b10 all test cases' file (3rd link on page) at (197, 173) on (//a)[3]
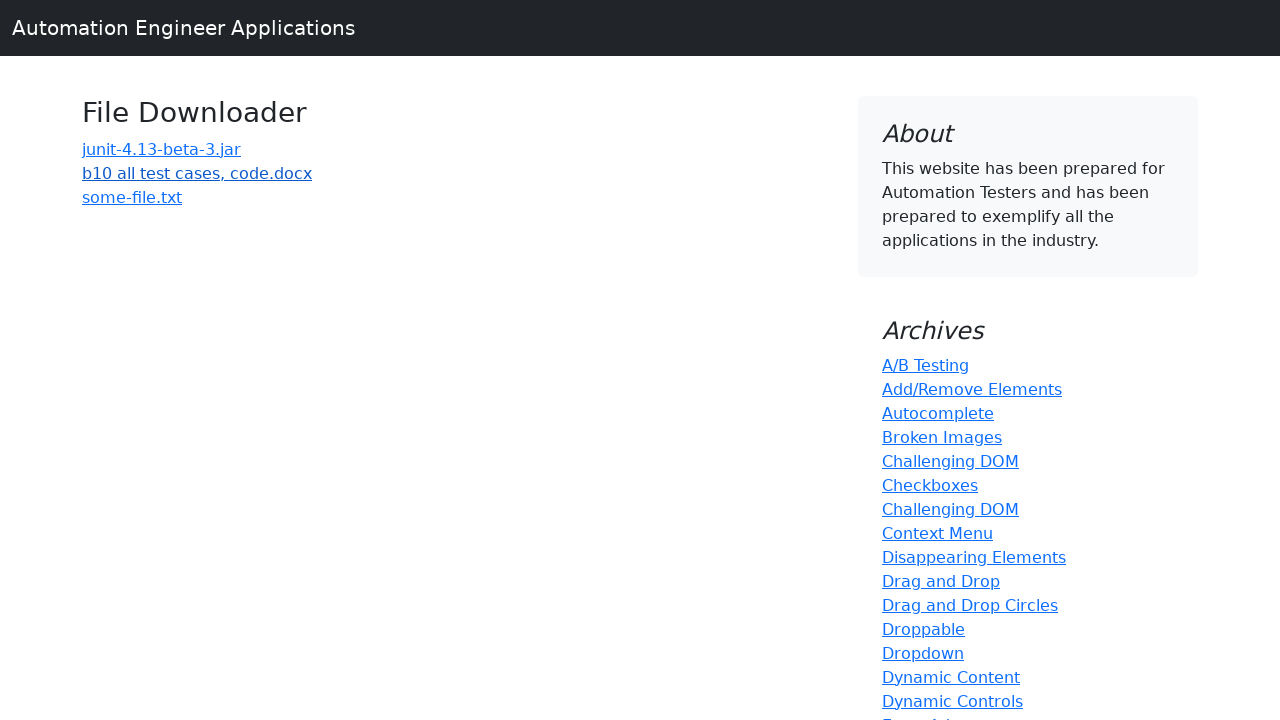

Waited 3 seconds for file download to complete
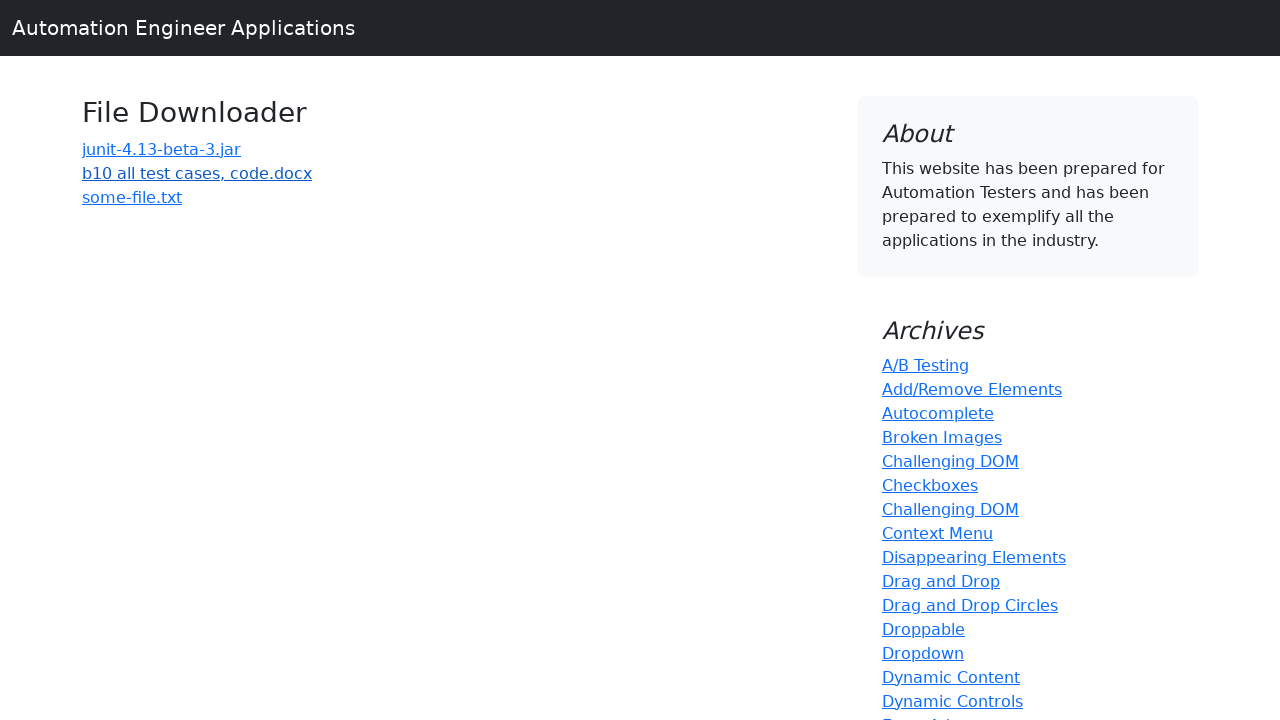

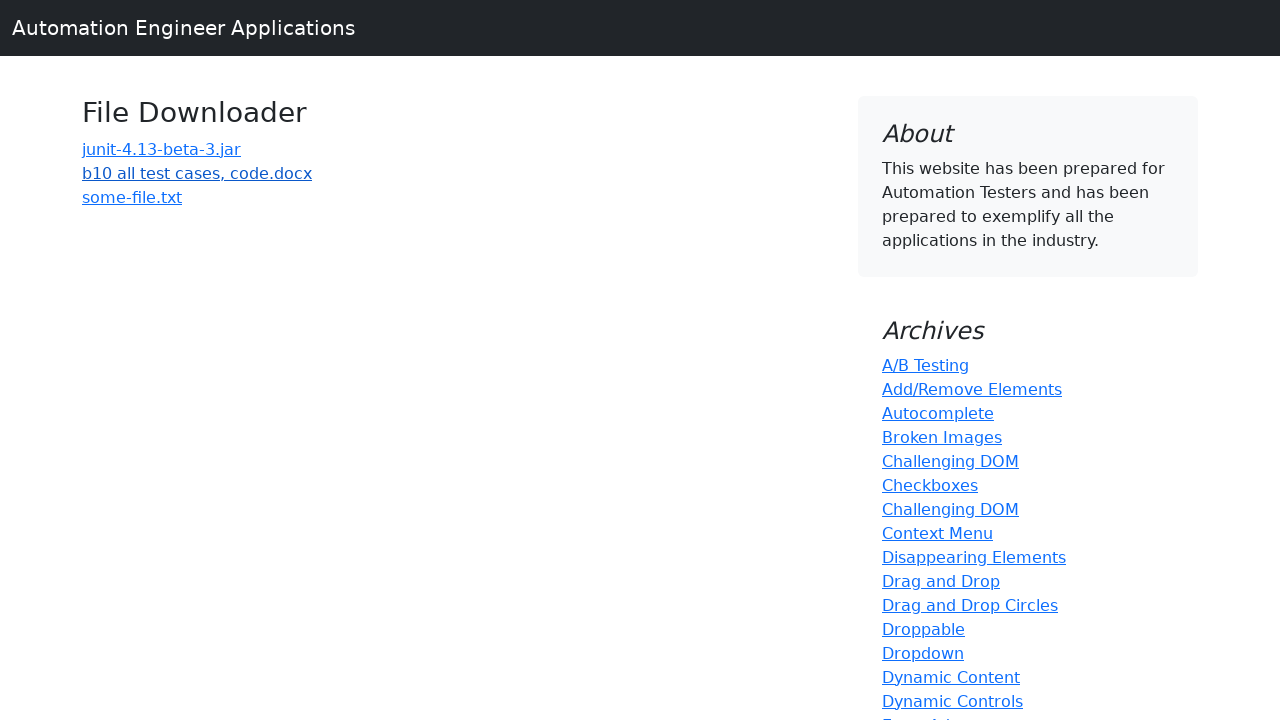